Tests dynamic loading functionality by navigating to Example 2, clicking the start button, and waiting for dynamically loaded content to appear

Starting URL: https://the-internet.herokuapp.com/dynamic_loading

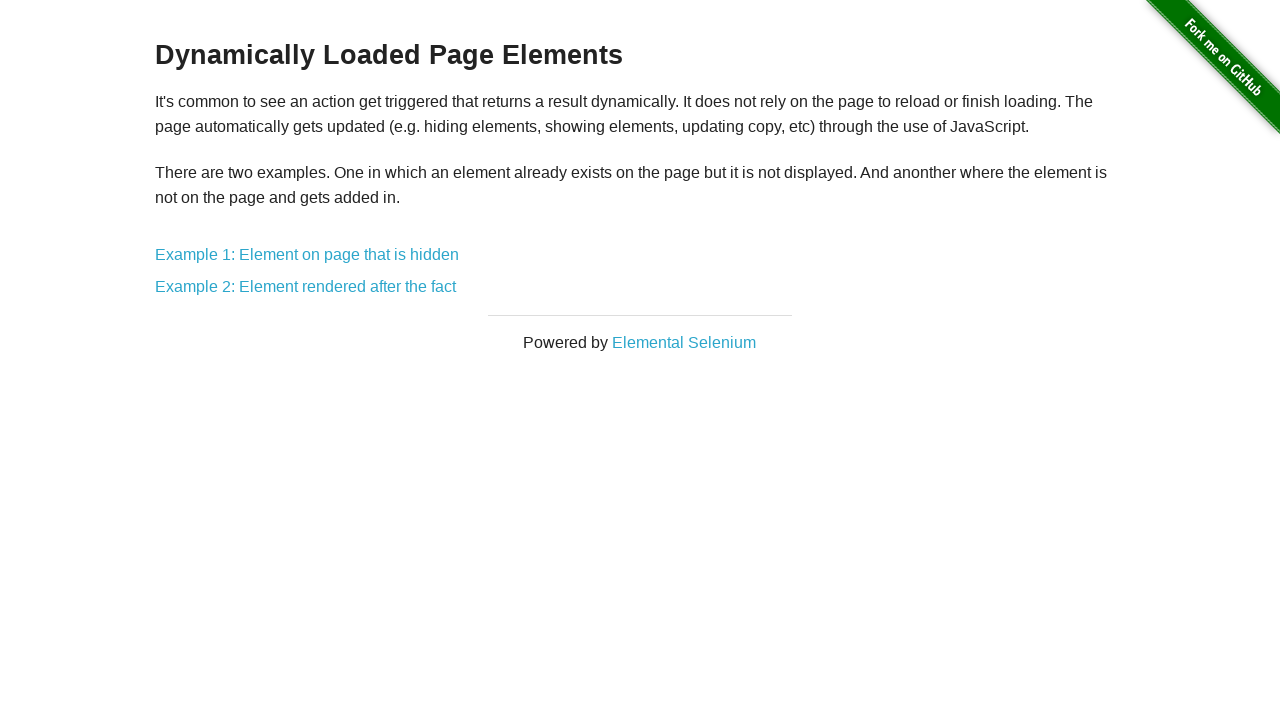

Clicked on Example 2 link at (306, 287) on text=Example 2: Element rendered after the fact
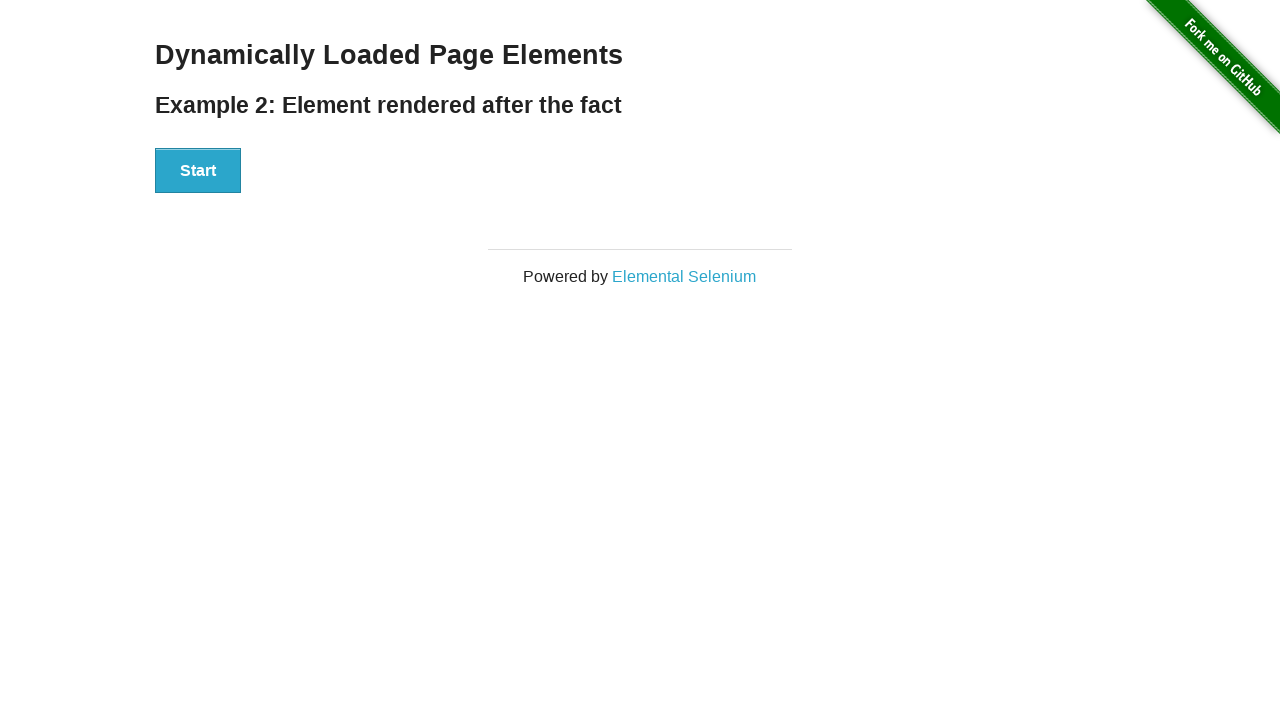

Clicked the Start button to trigger dynamic loading at (198, 171) on #start button
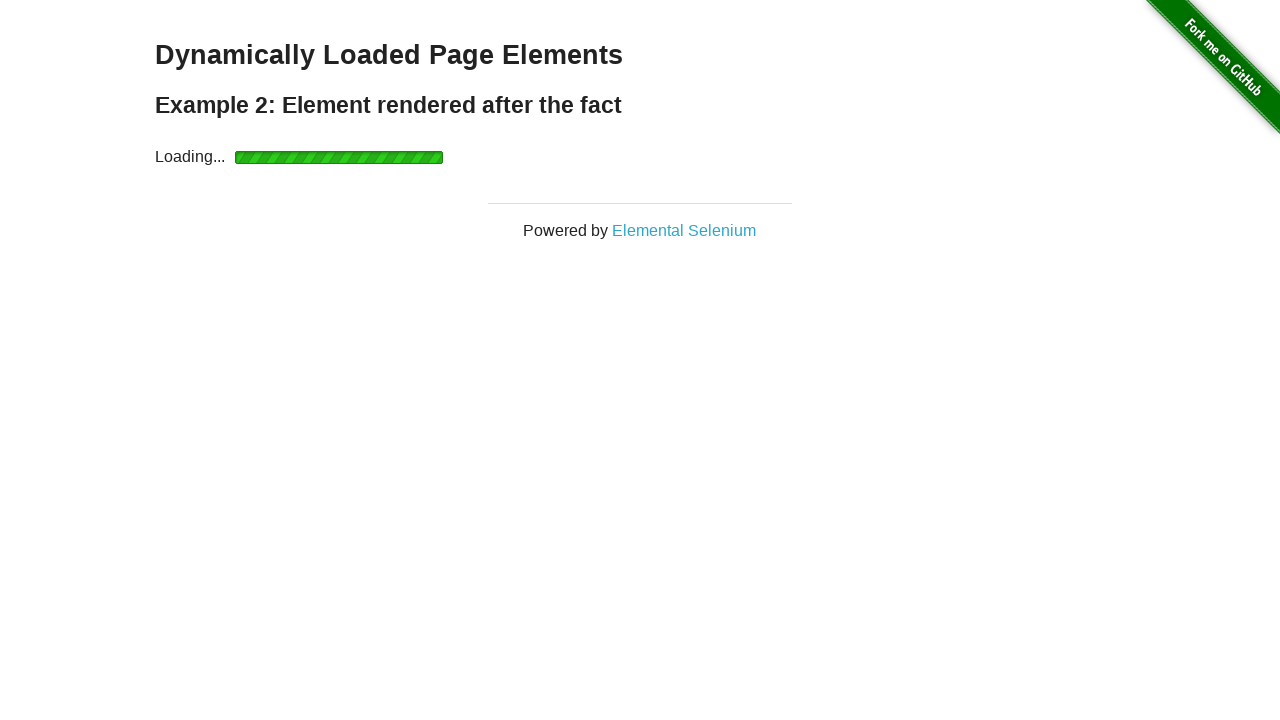

Dynamically loaded element appeared and became visible
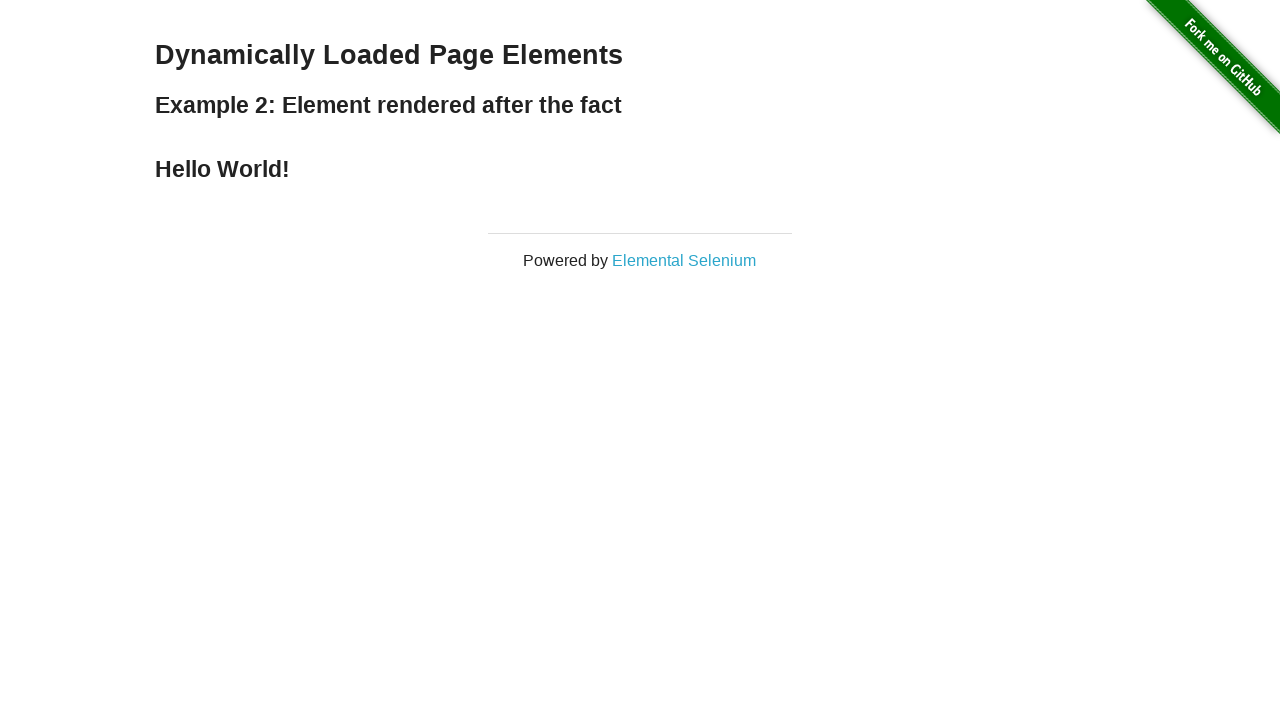

Retrieved text content from dynamically loaded element: 'Hello World!'
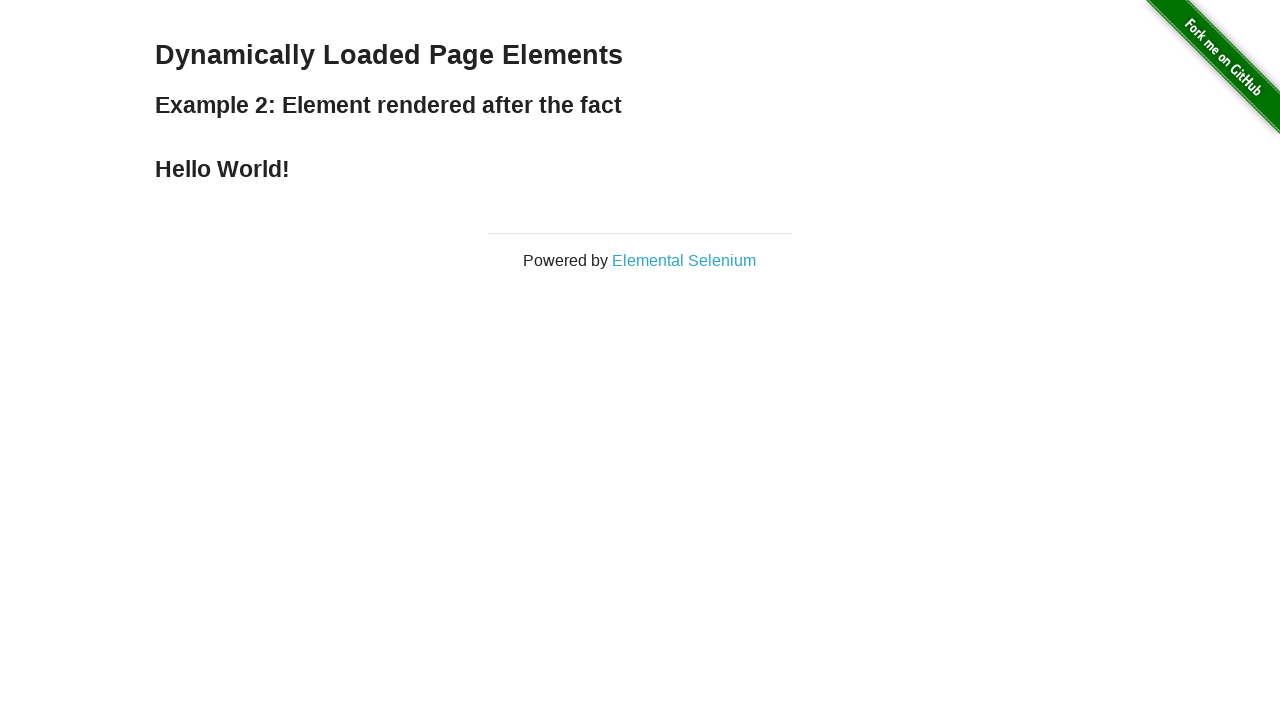

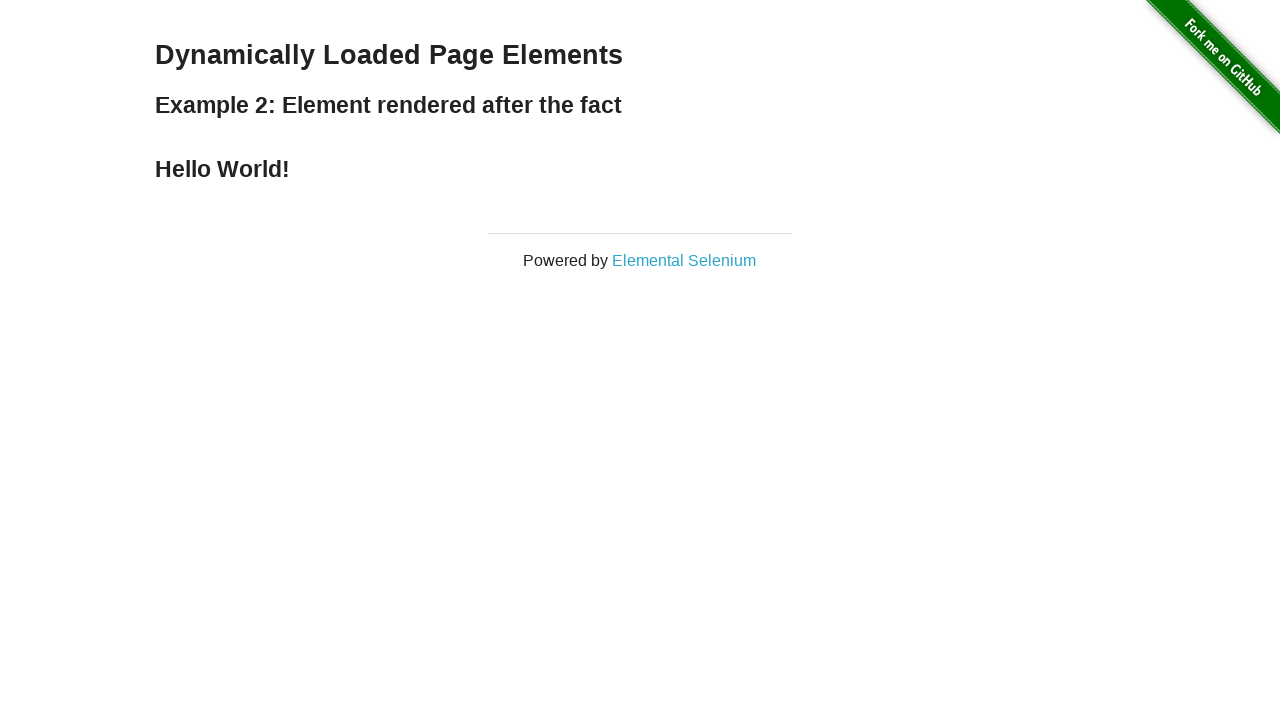